Tests A/B test opt-out by visiting the page, checking if in A/B test group, adding an opt-out cookie, refreshing, and verifying the page shows "No A/B Test".

Starting URL: http://the-internet.herokuapp.com/abtest

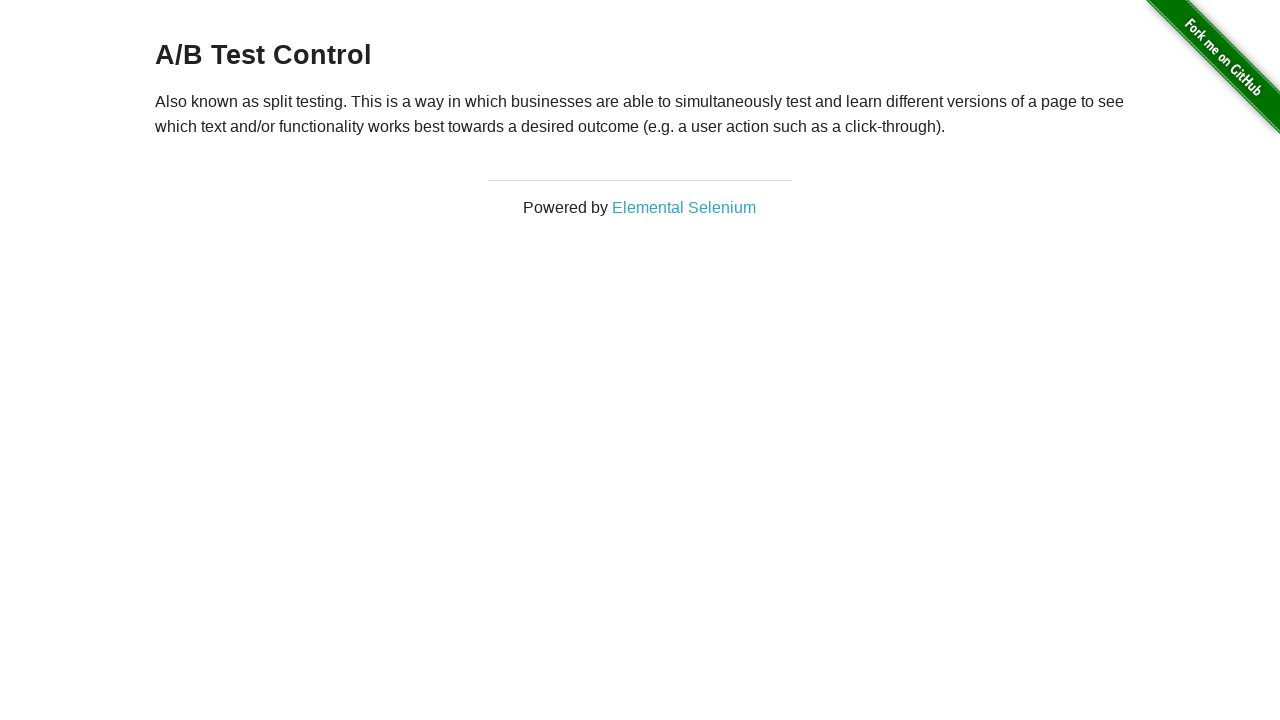

Located h3 heading element
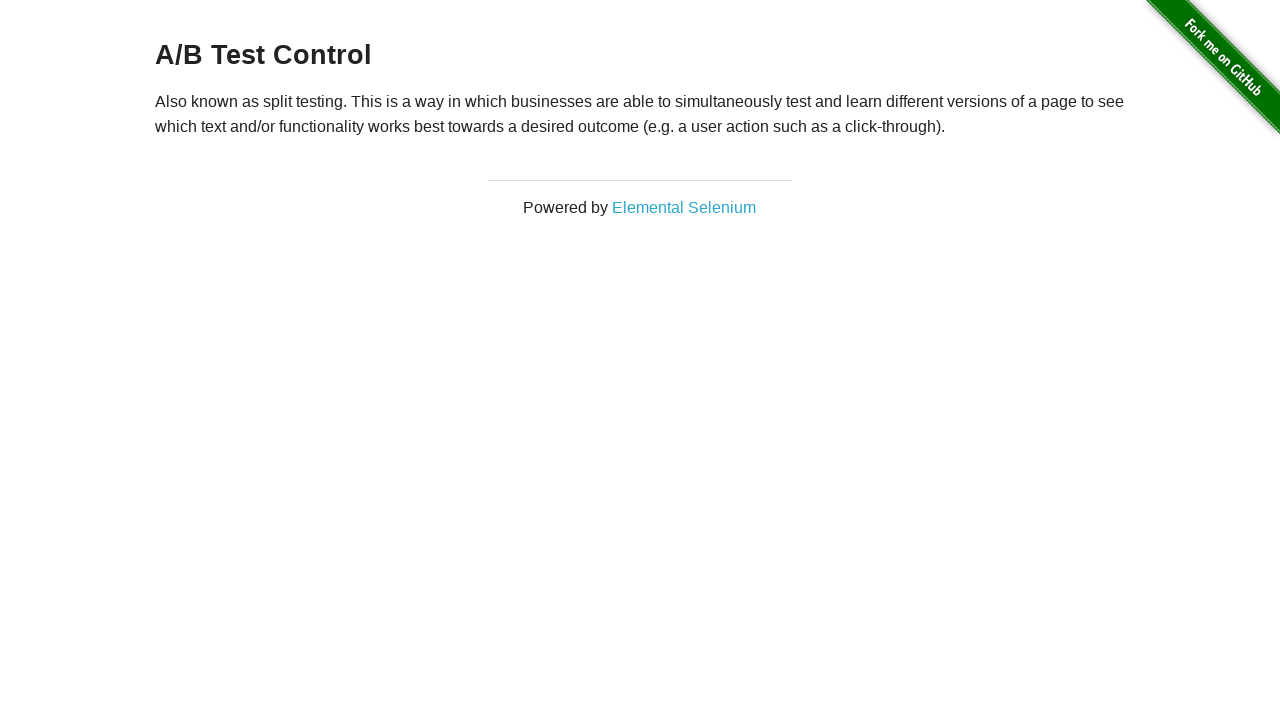

Retrieved heading text: A/B Test Control
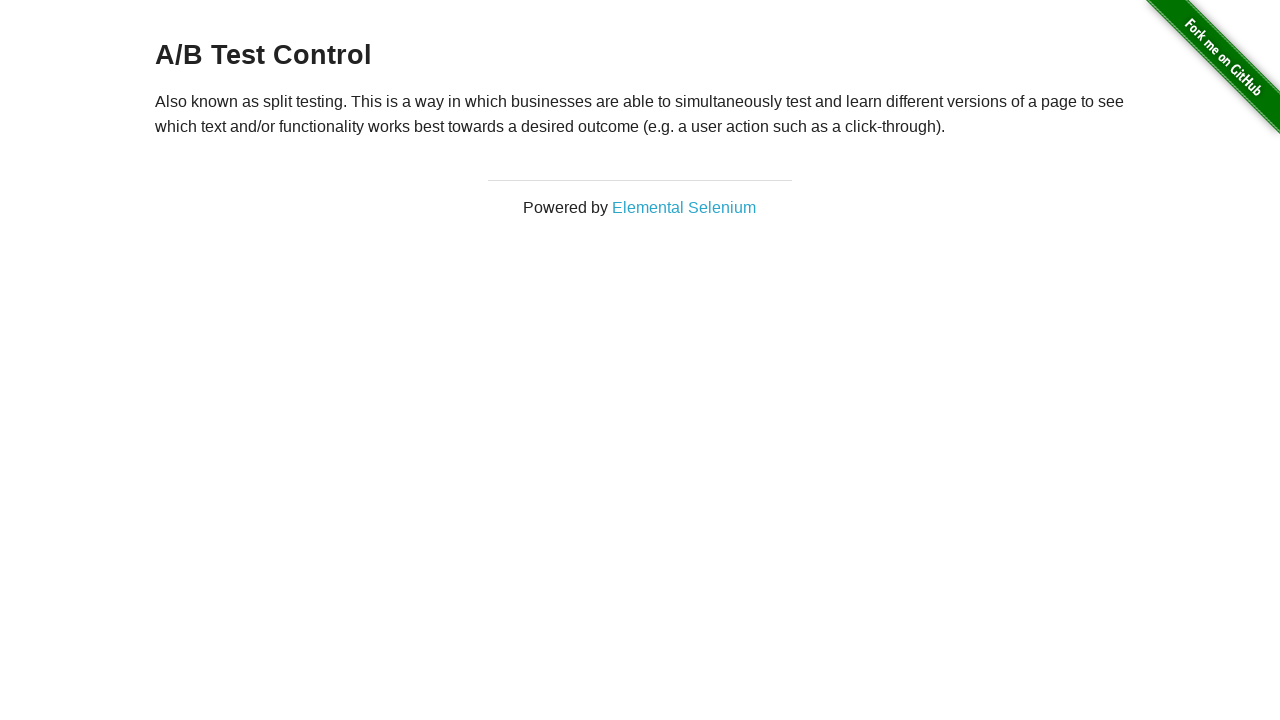

Added optimizelyOptOut cookie to opt out of A/B test
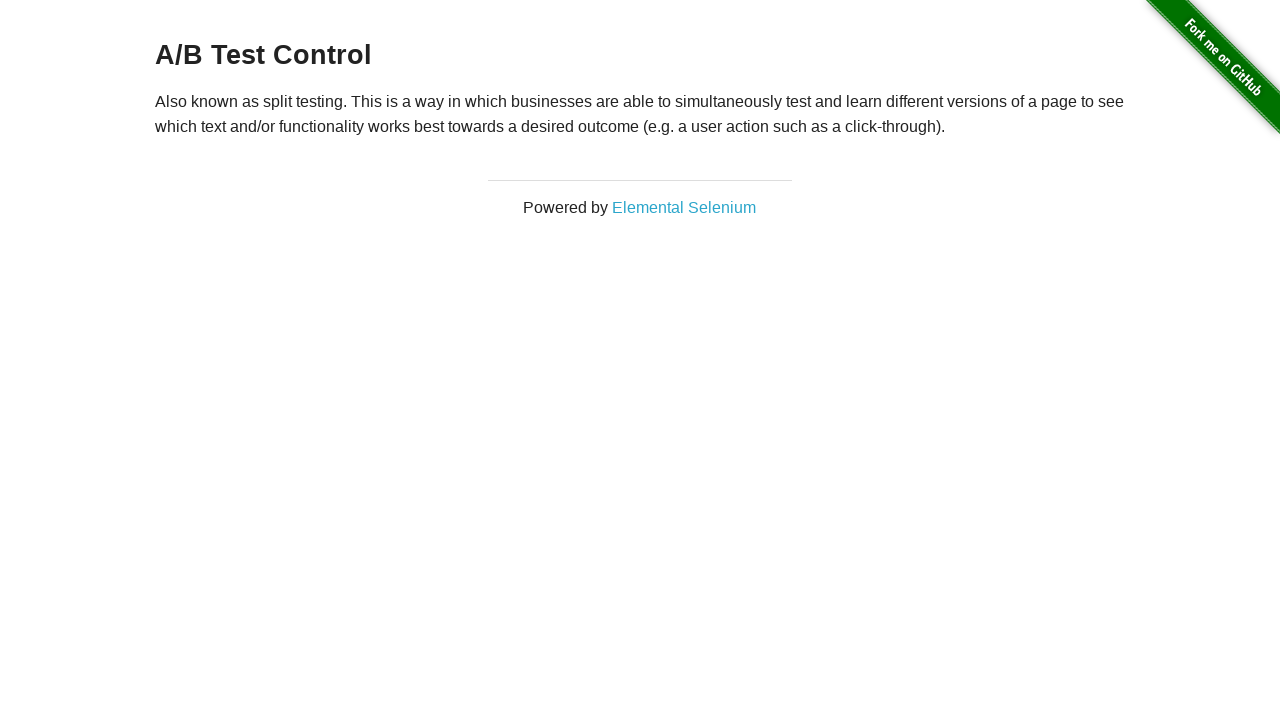

Reloaded page after adding opt-out cookie
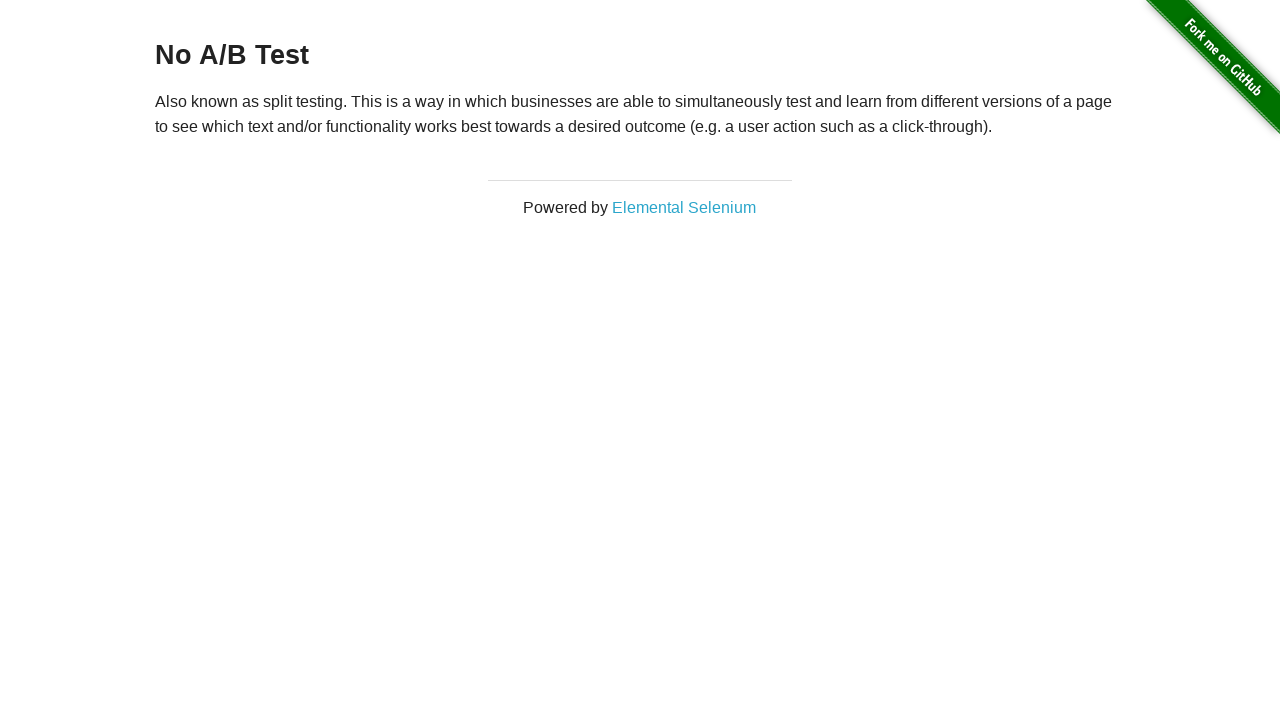

Verified h3 heading is present after opt-out
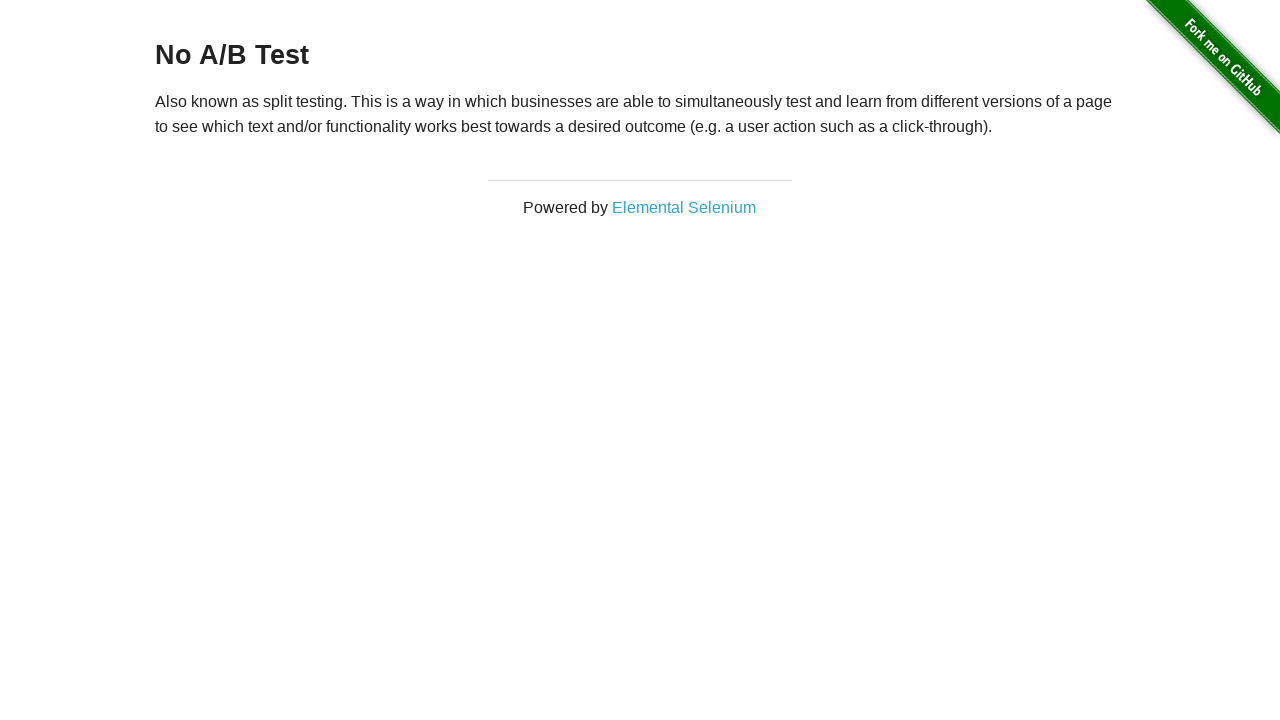

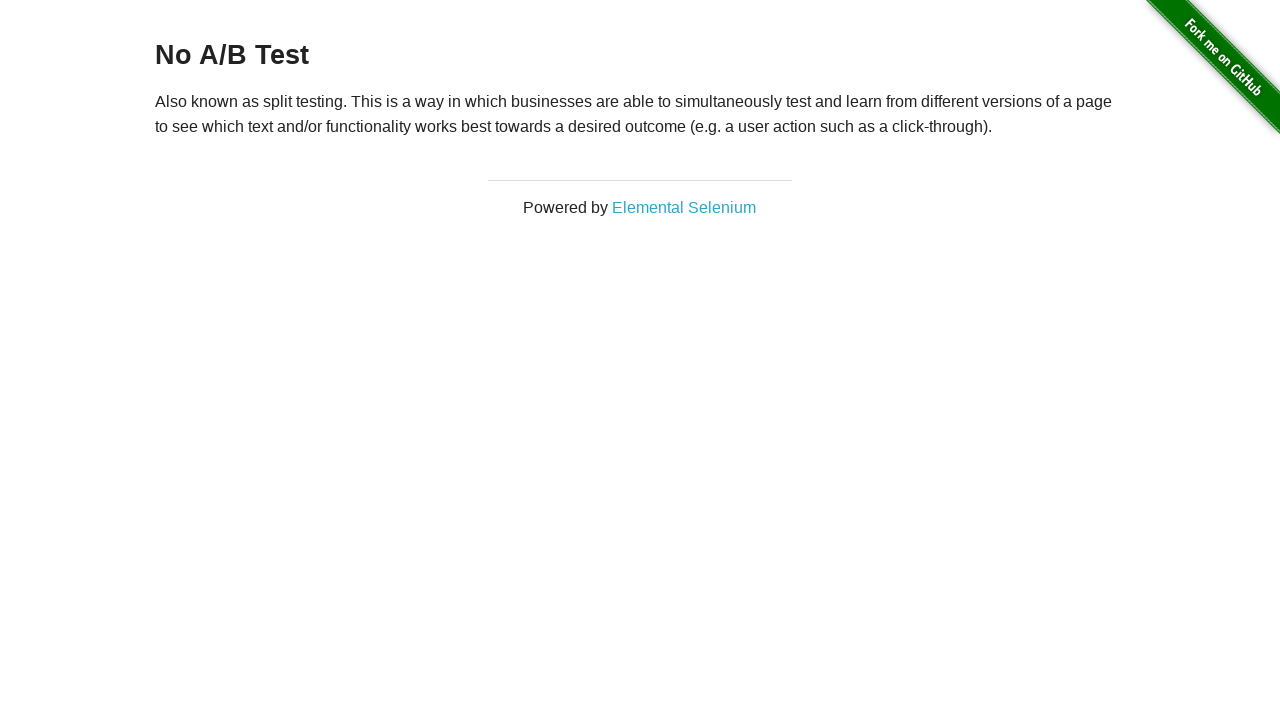